Tests simple alert by clicking button and accepting the alert

Starting URL: https://demoqa.com/alerts

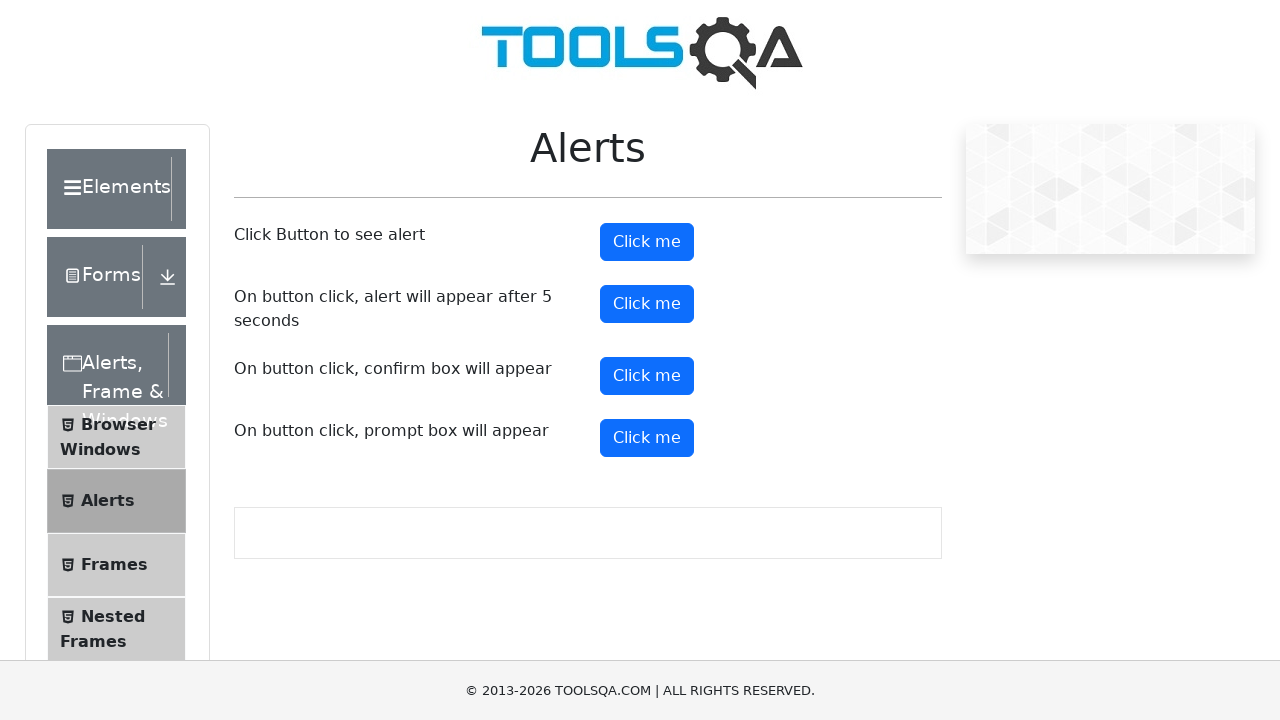

Set up dialog handler to accept alerts
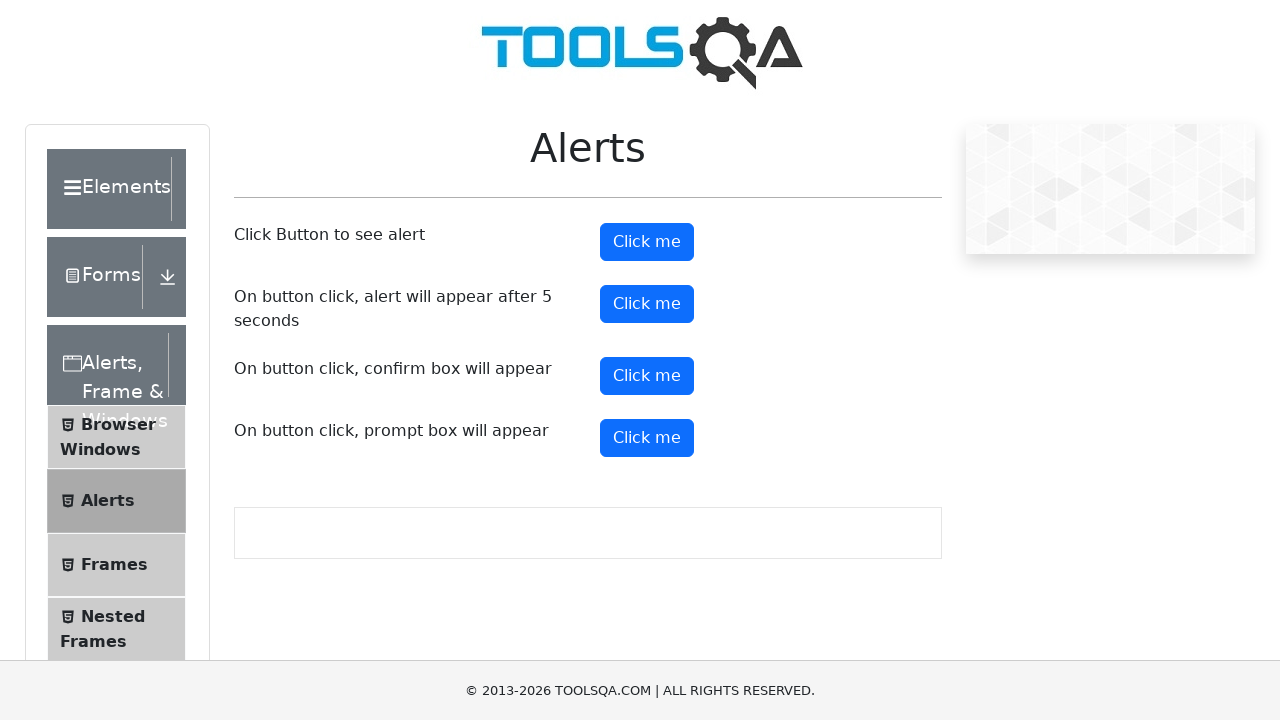

Clicked the alert button to trigger simple alert at (647, 242) on #alertButton
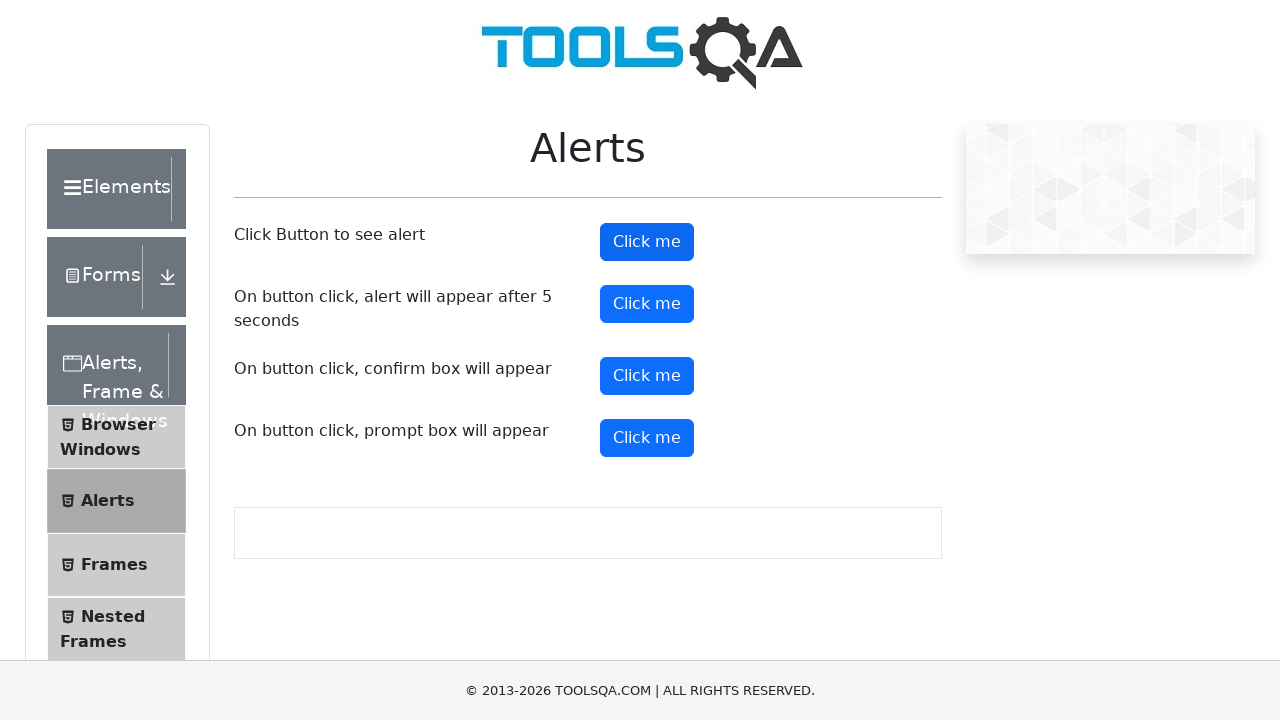

Alert was accepted and dialog closed
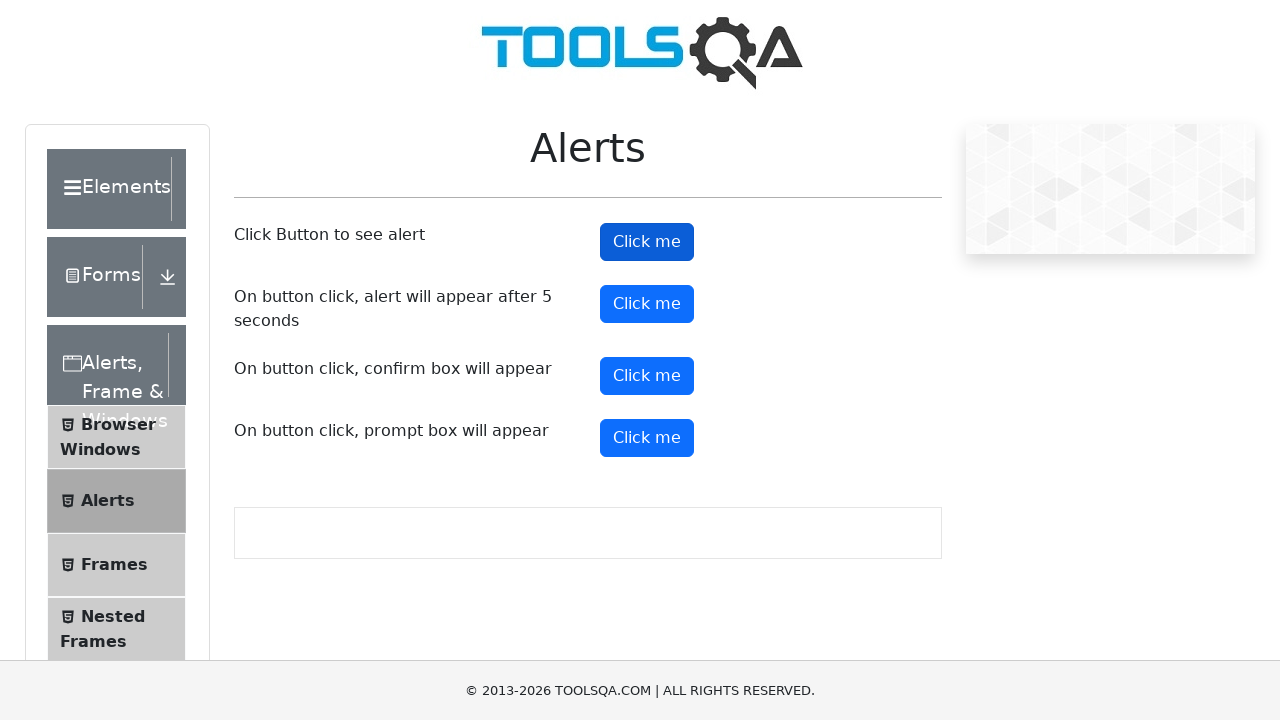

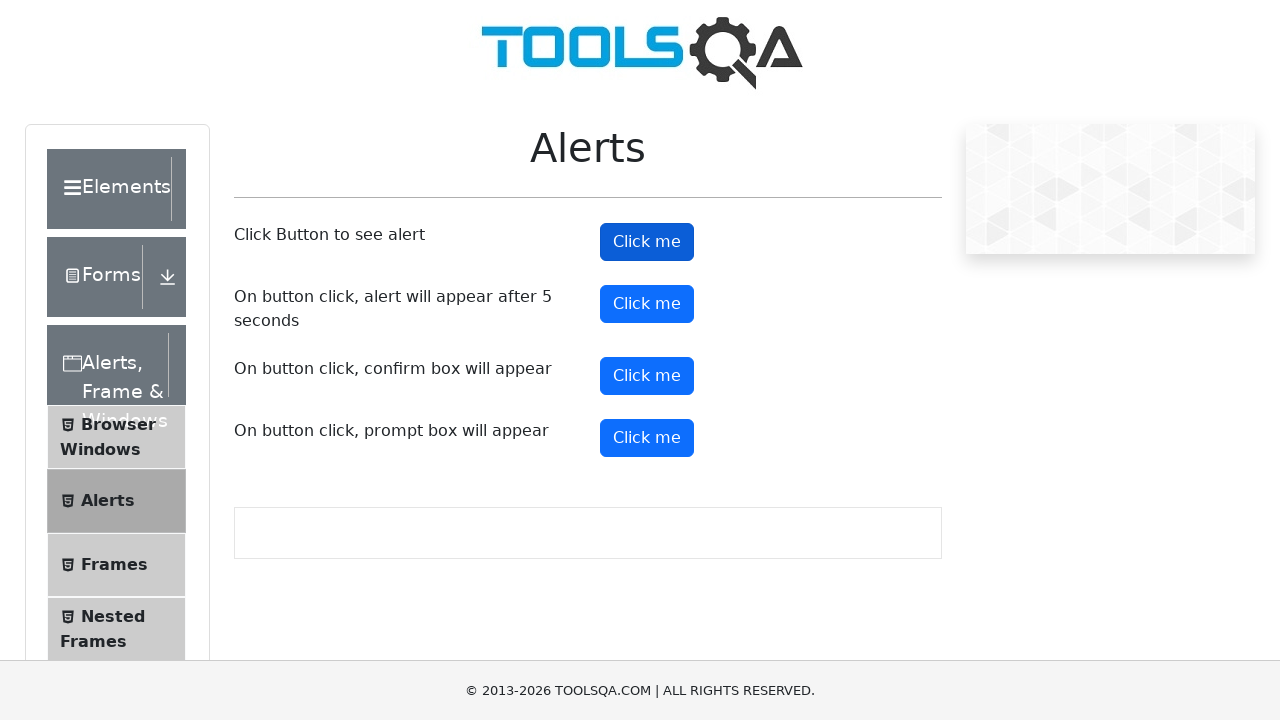